Tests an application form by filling in personal information fields including first name, last name, email address, and phone number

Starting URL: https://turantech.com/apply

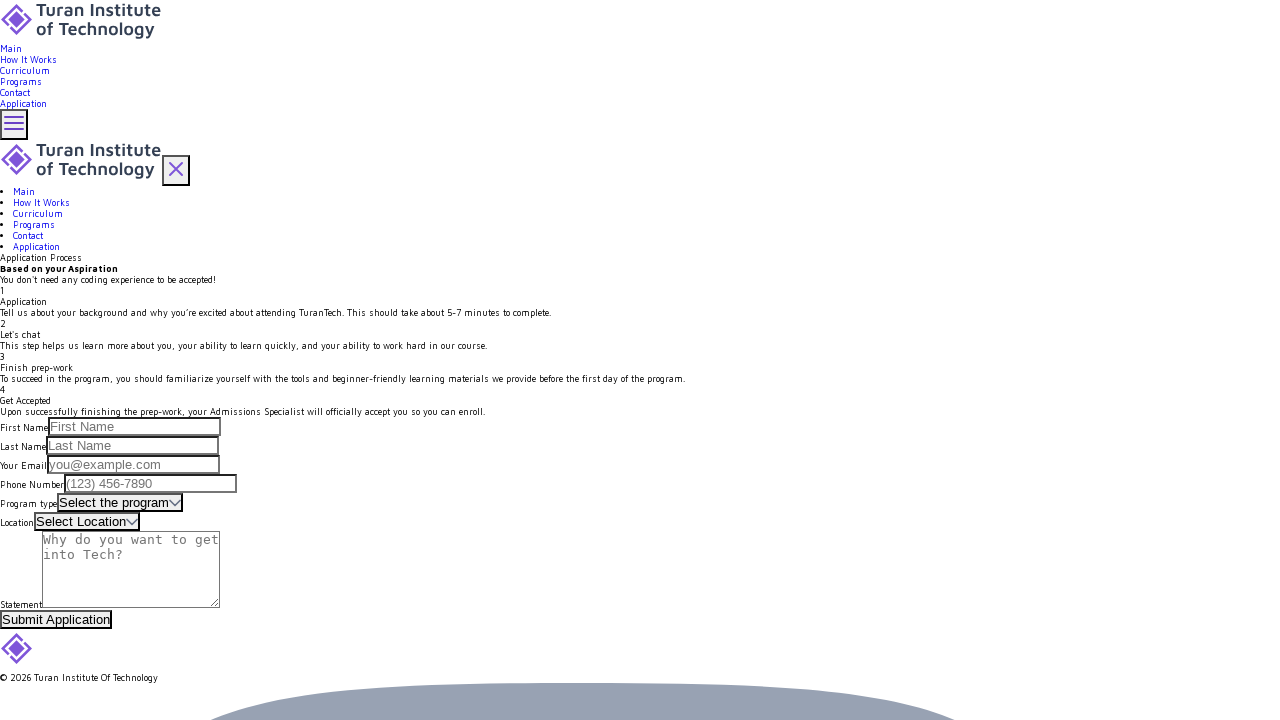

Filled first name field with 'Akhmat' on #firstName
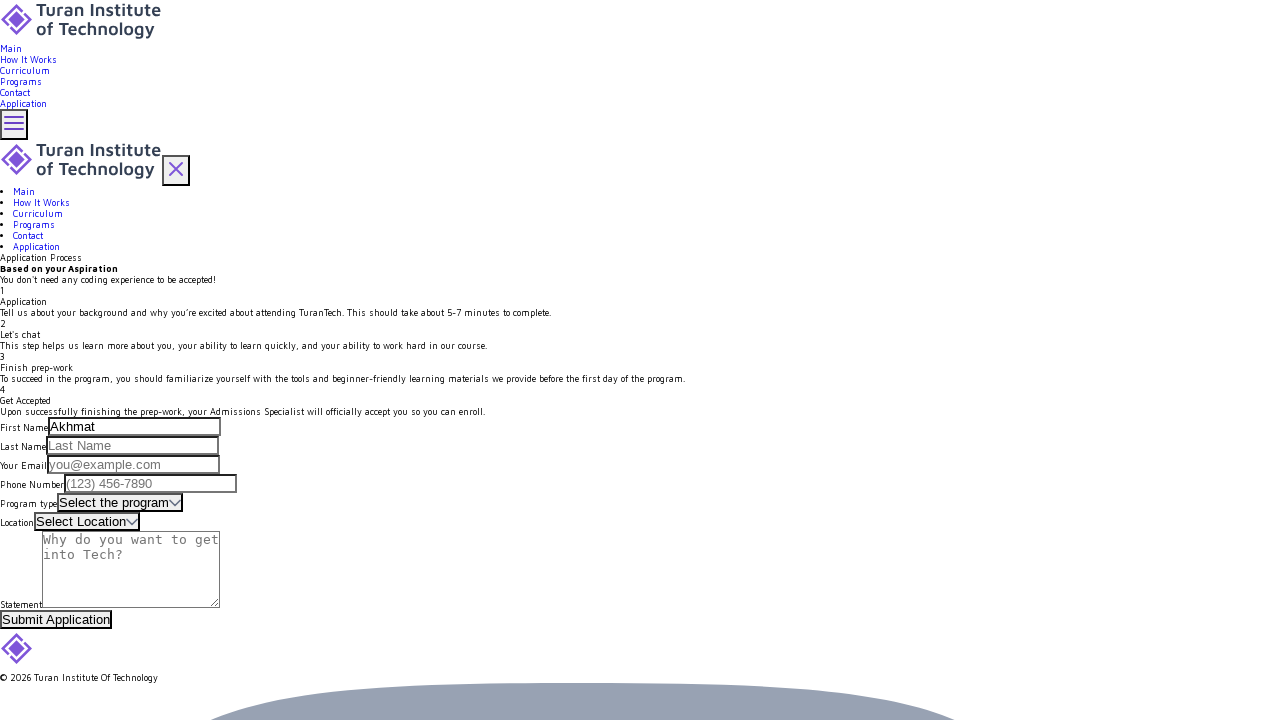

Filled last name field with 'Khuja' on #lastName
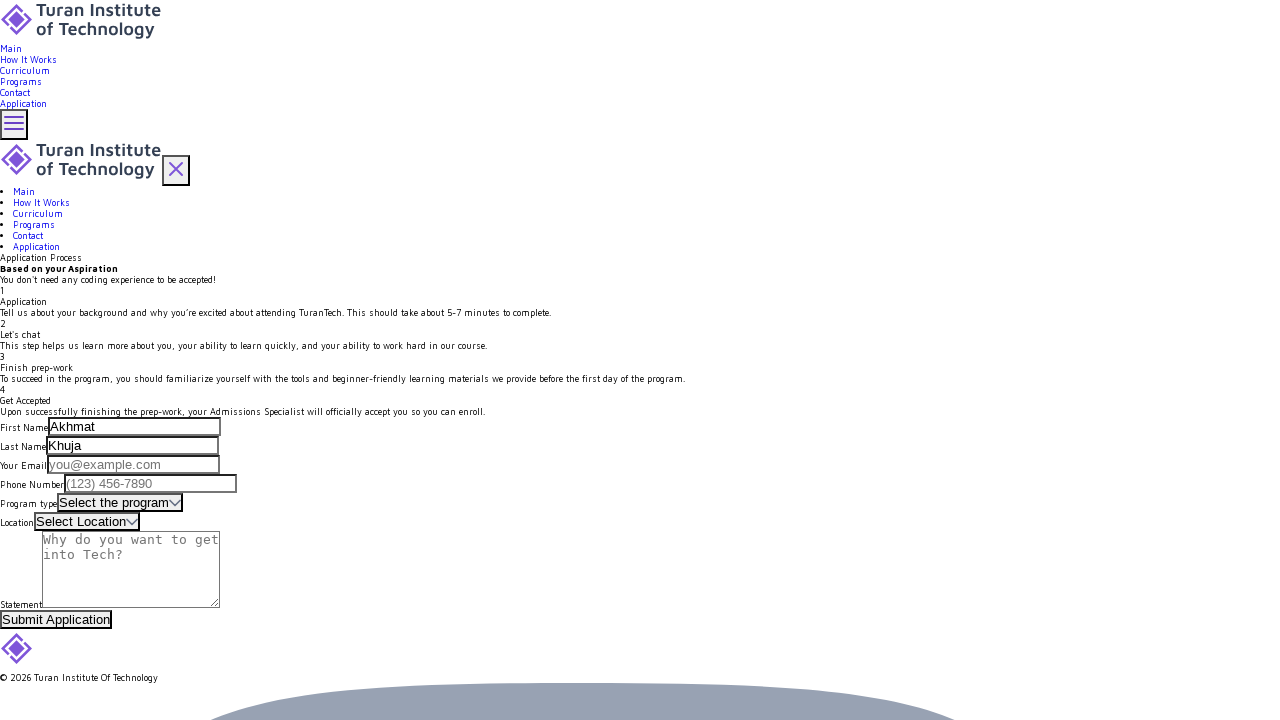

Filled email address field with 'akhmatkhuja@skeep.com' on #emailAddress
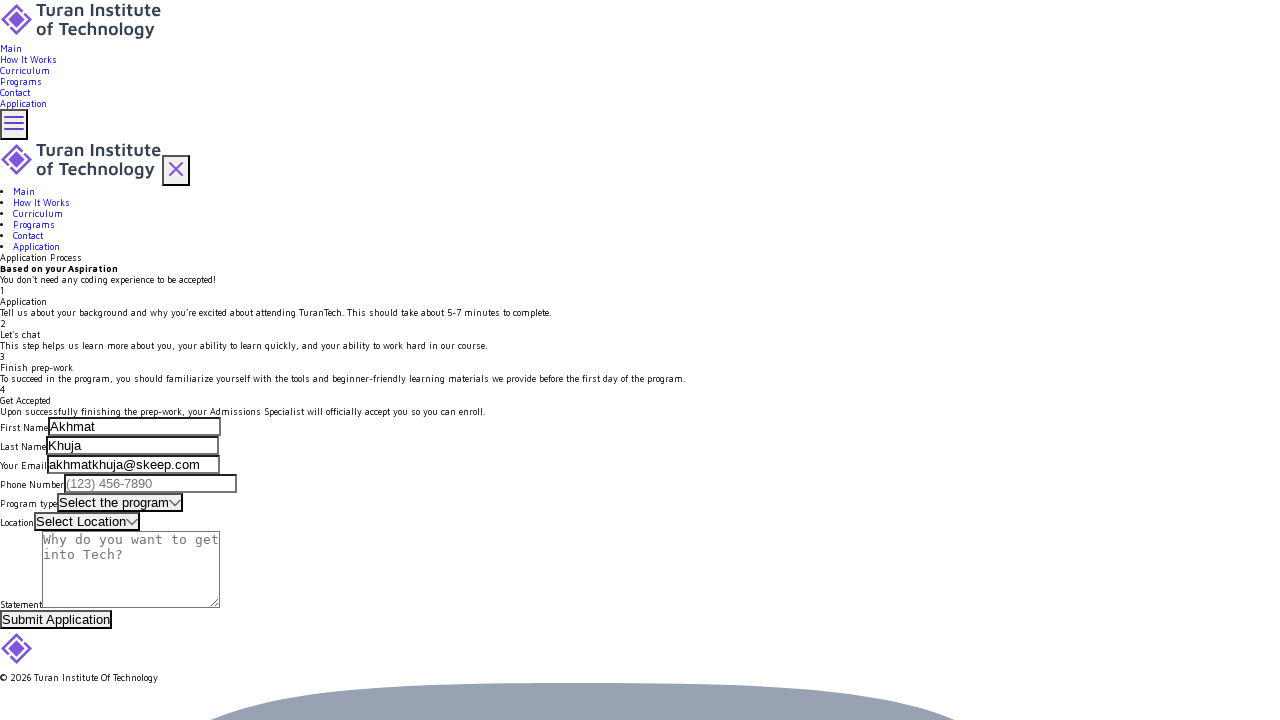

Filled phone number field with '801-123-4568' on input#phoneNumber
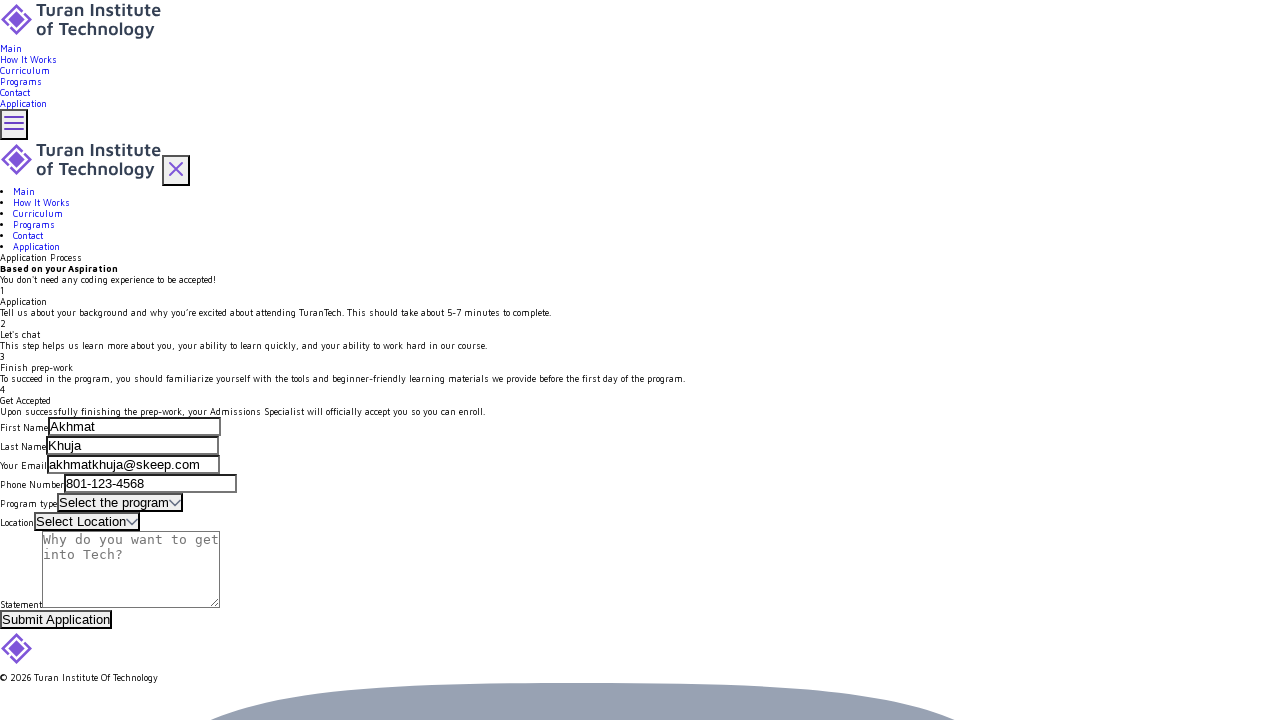

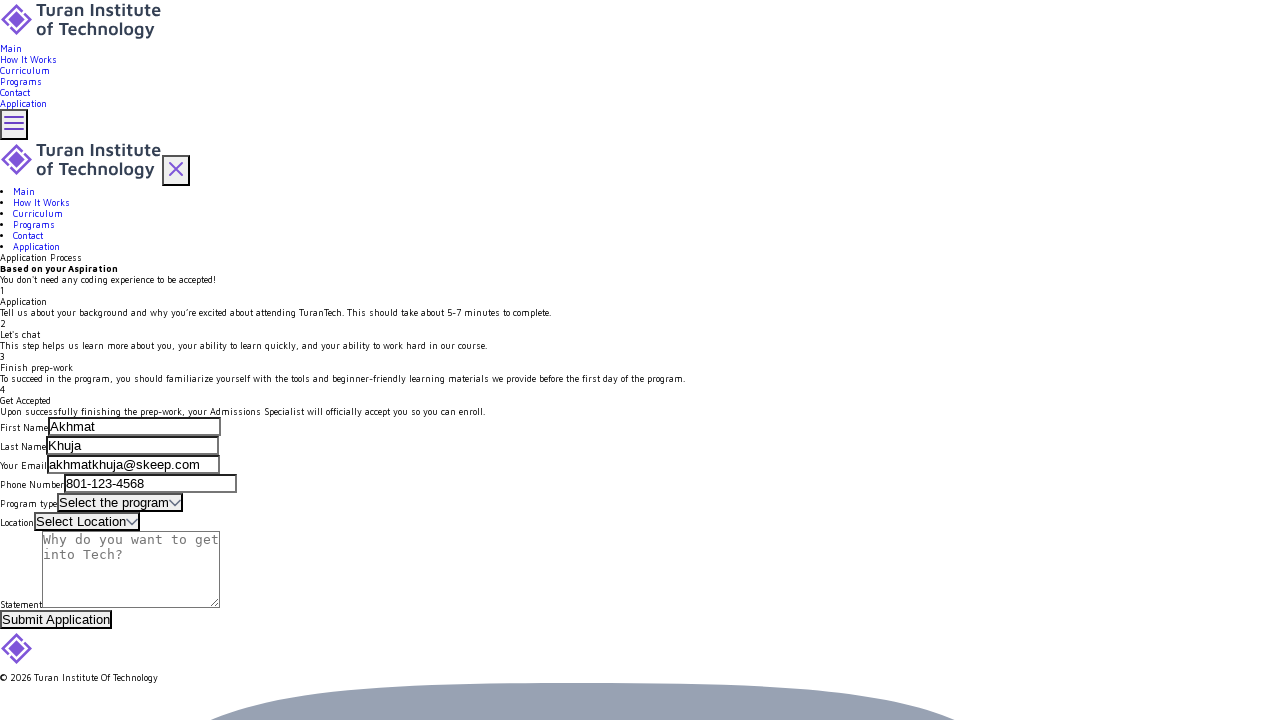